Navigates to W3Schools Java date tutorial page and collects all anchor tag links on the page to check for broken links

Starting URL: https://www.w3schools.com/java/java_date.asp

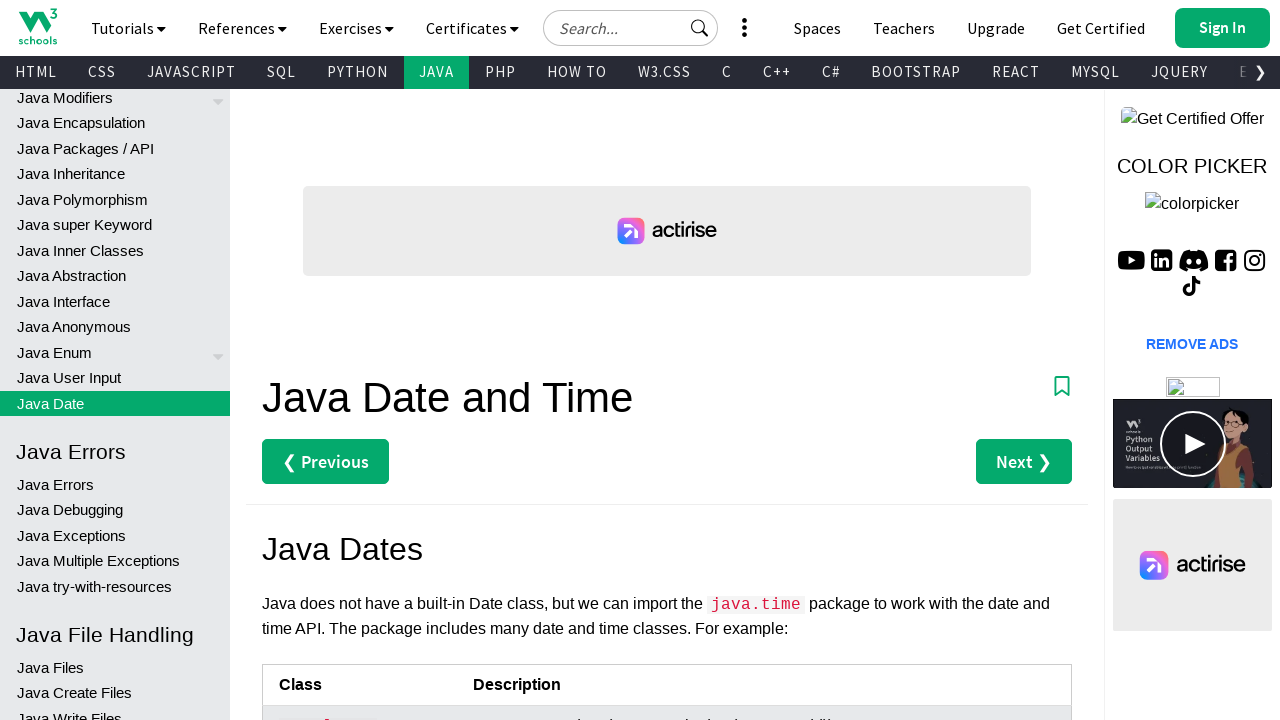

Navigated to W3Schools Java date tutorial page
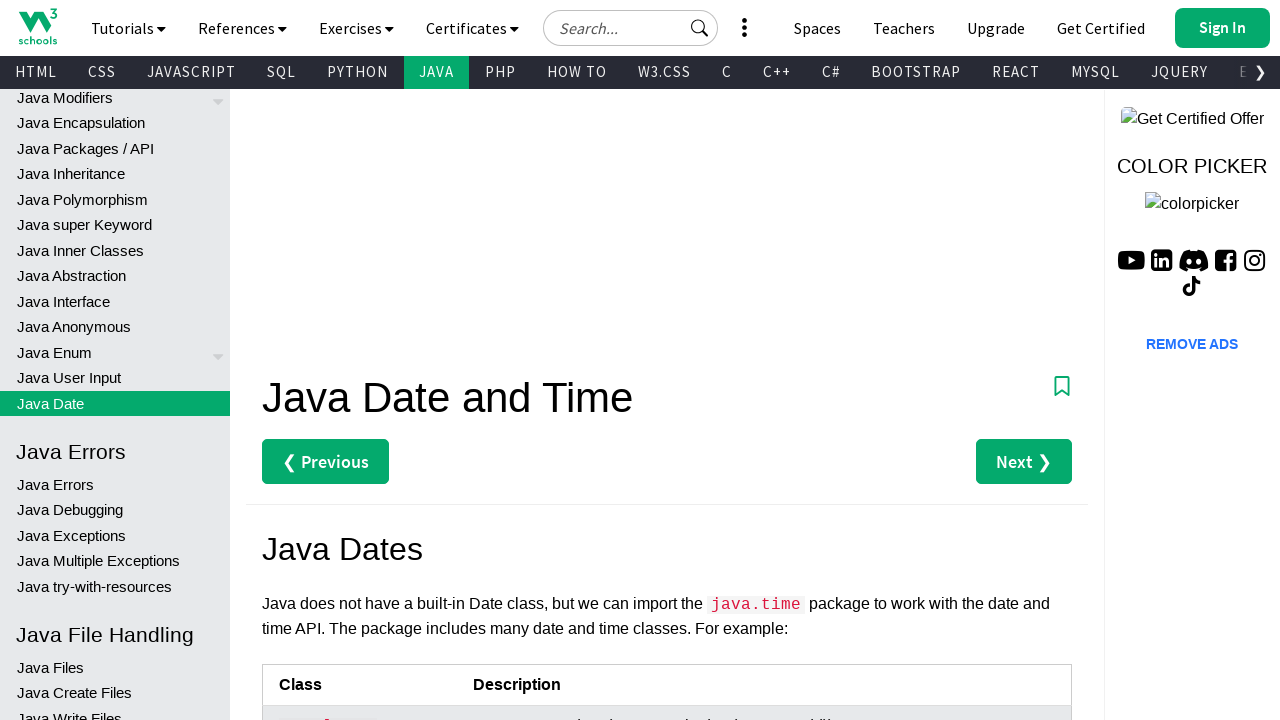

Waited for anchor tags to load on the page
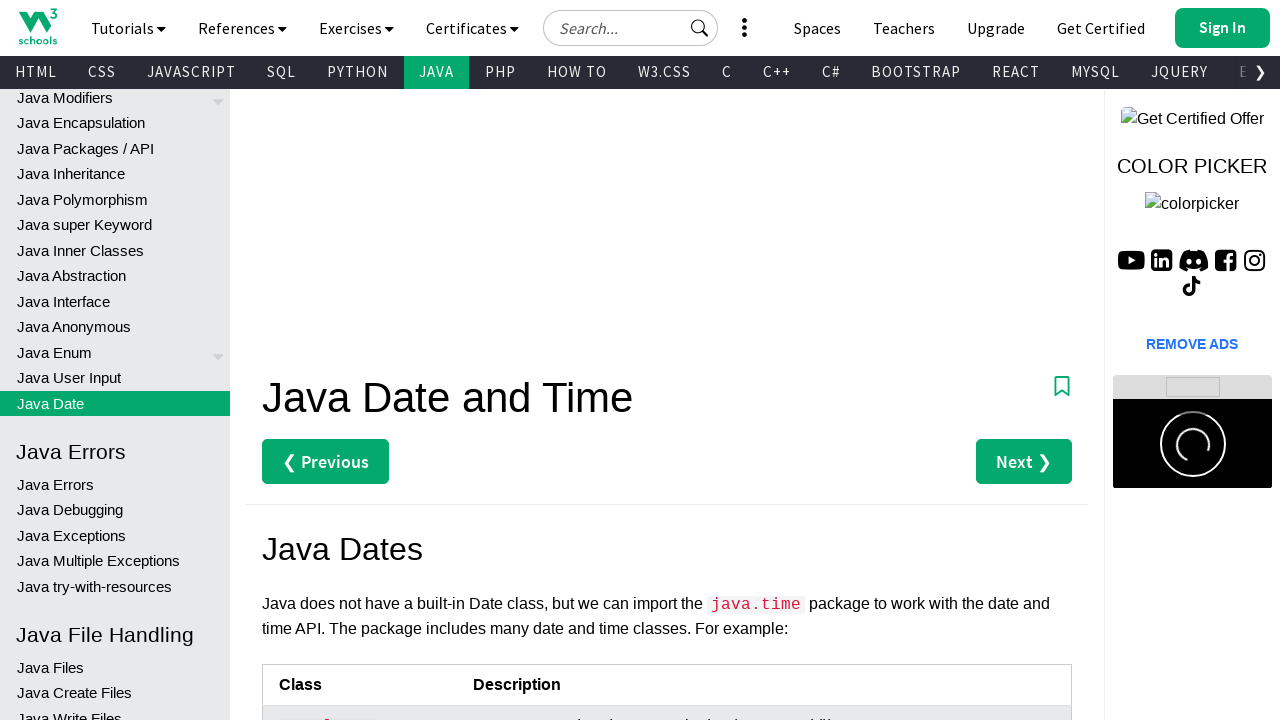

Collected all anchor tag links from the page - found 1199 links
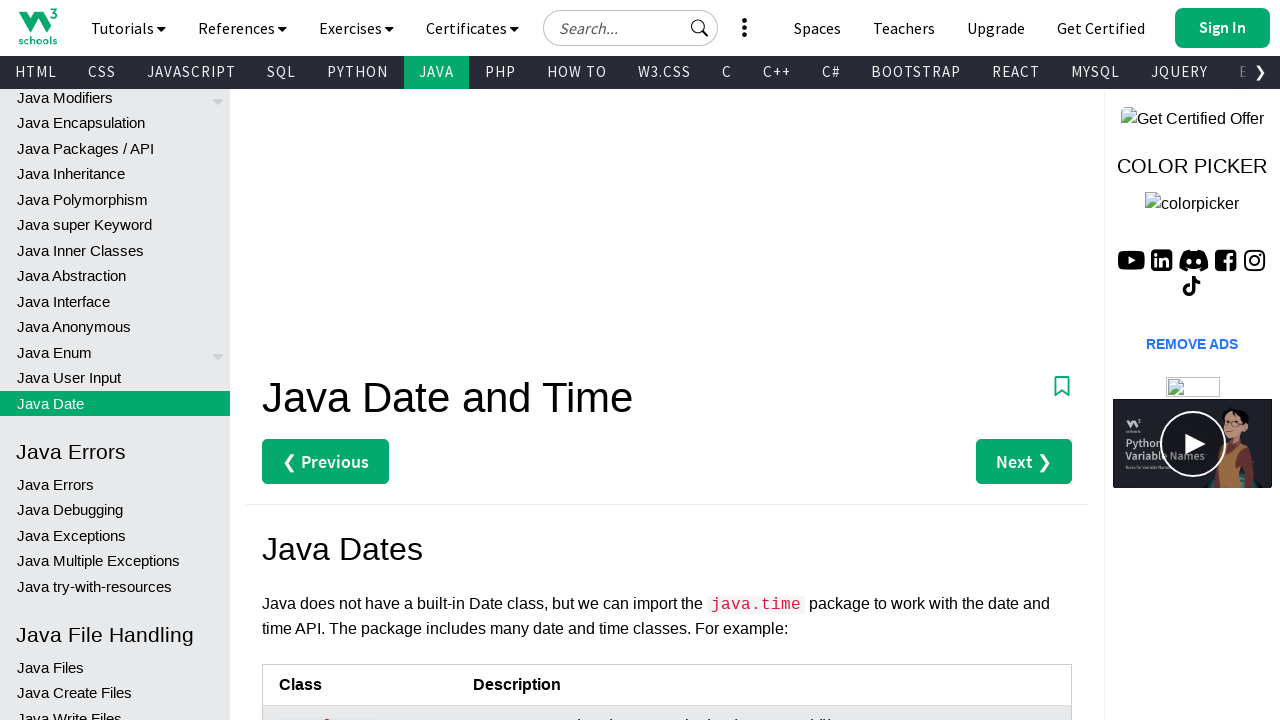

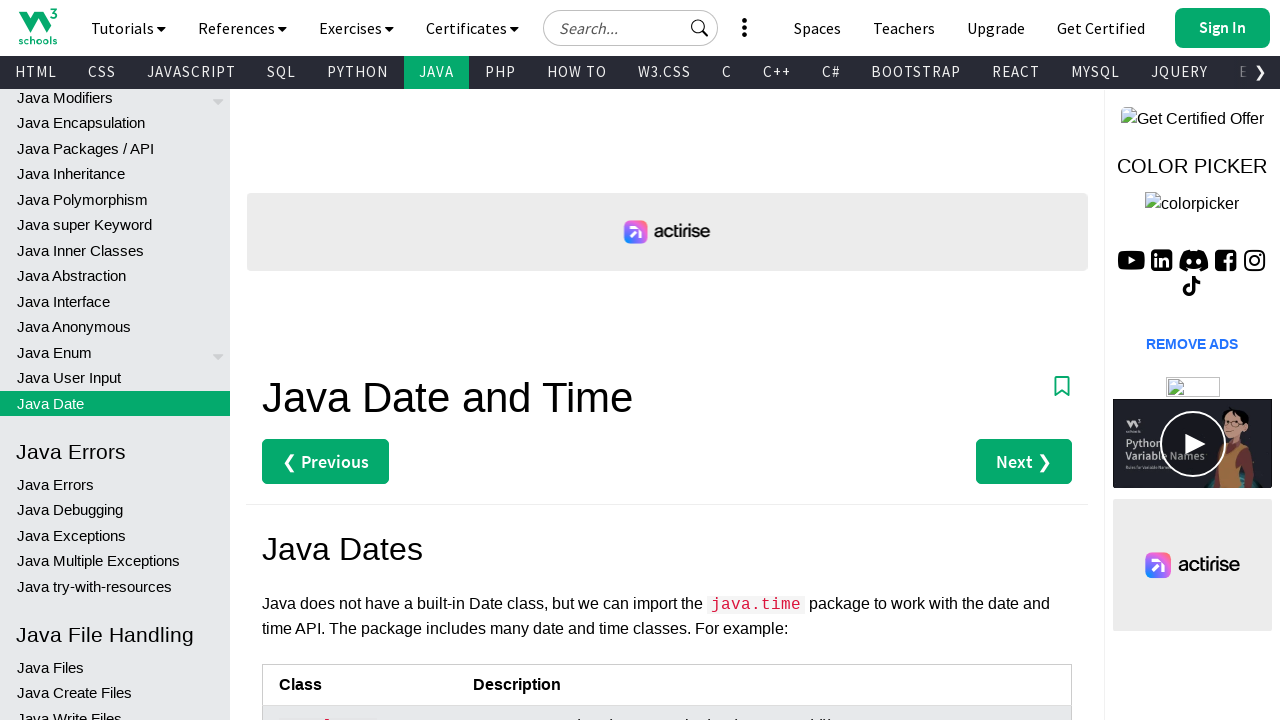